Tests tooltip functionality by hovering over an age input field to trigger tooltip display

Starting URL: https://automationfc.github.io/jquery-tooltip/

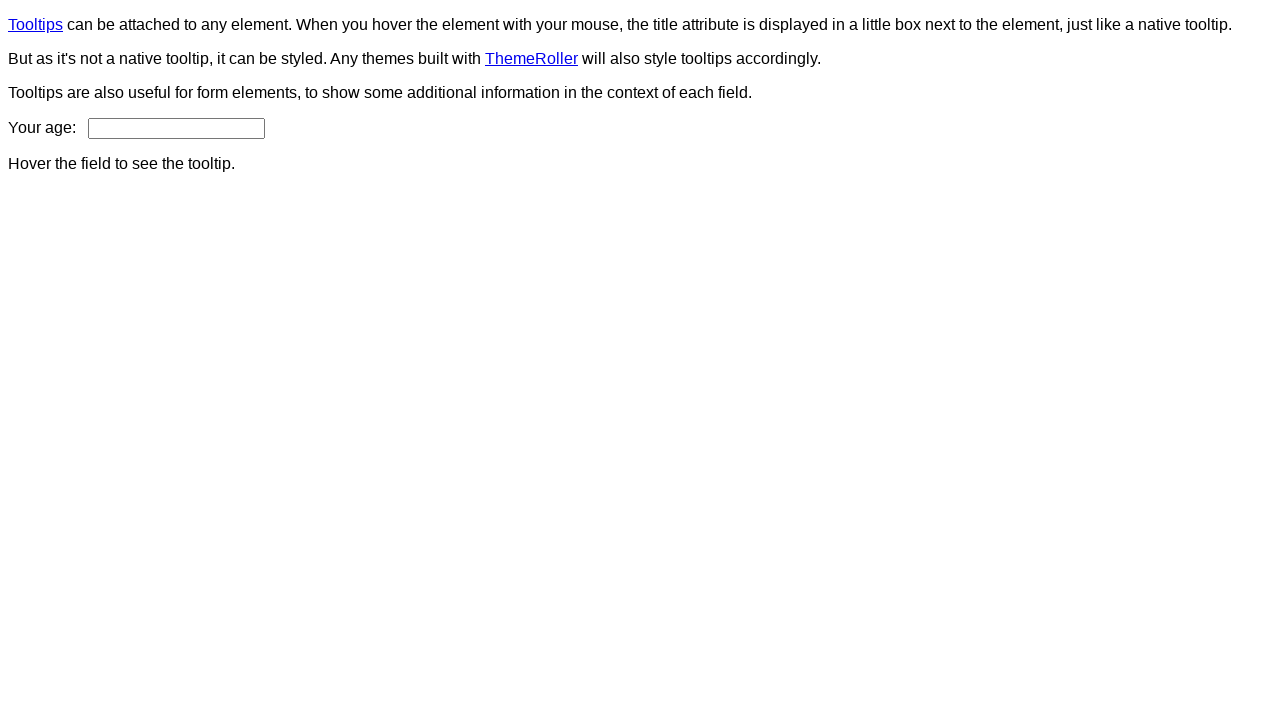

Located age textbox element
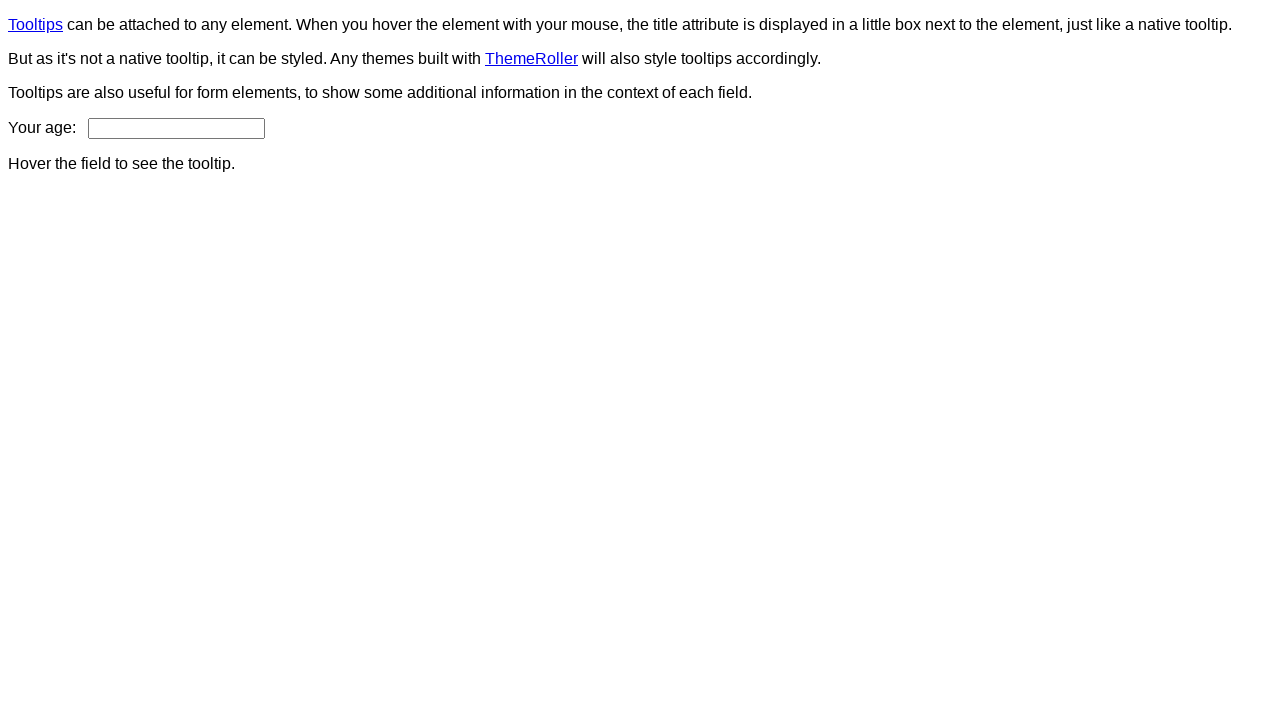

Hovered over age textbox to trigger tooltip display at (176, 128) on input#age
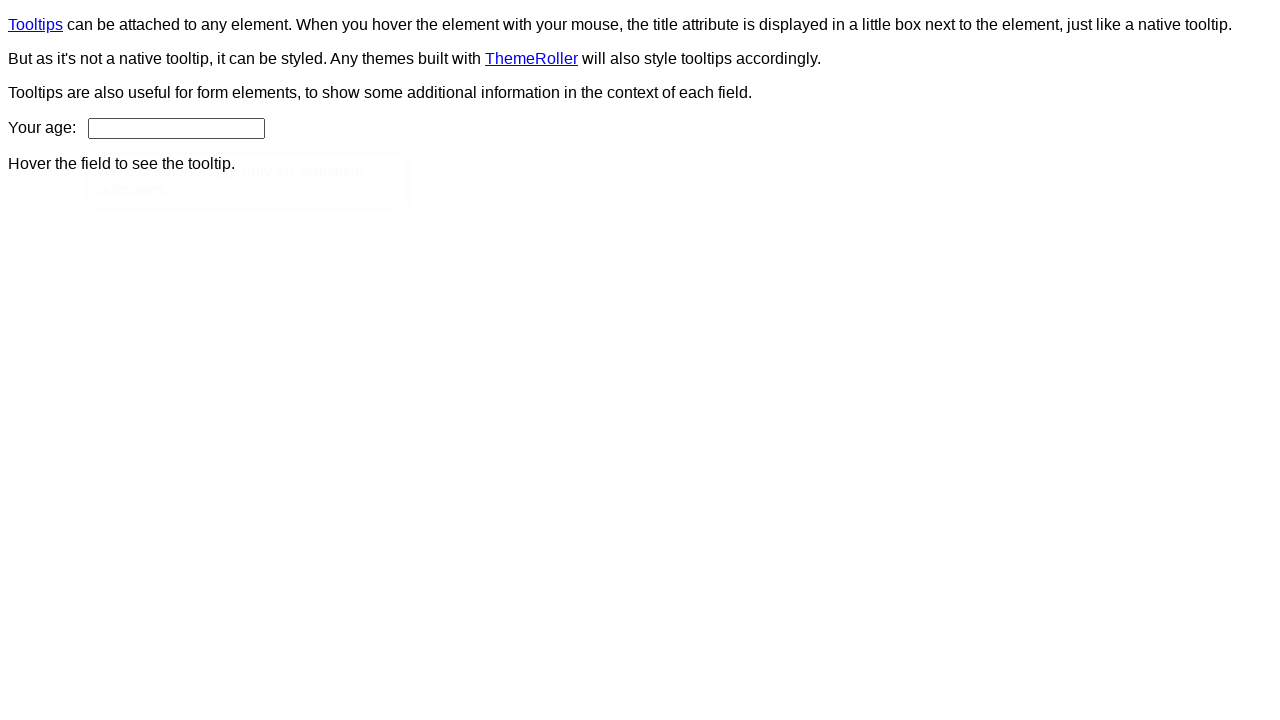

Waited 2 seconds for tooltip to fully display
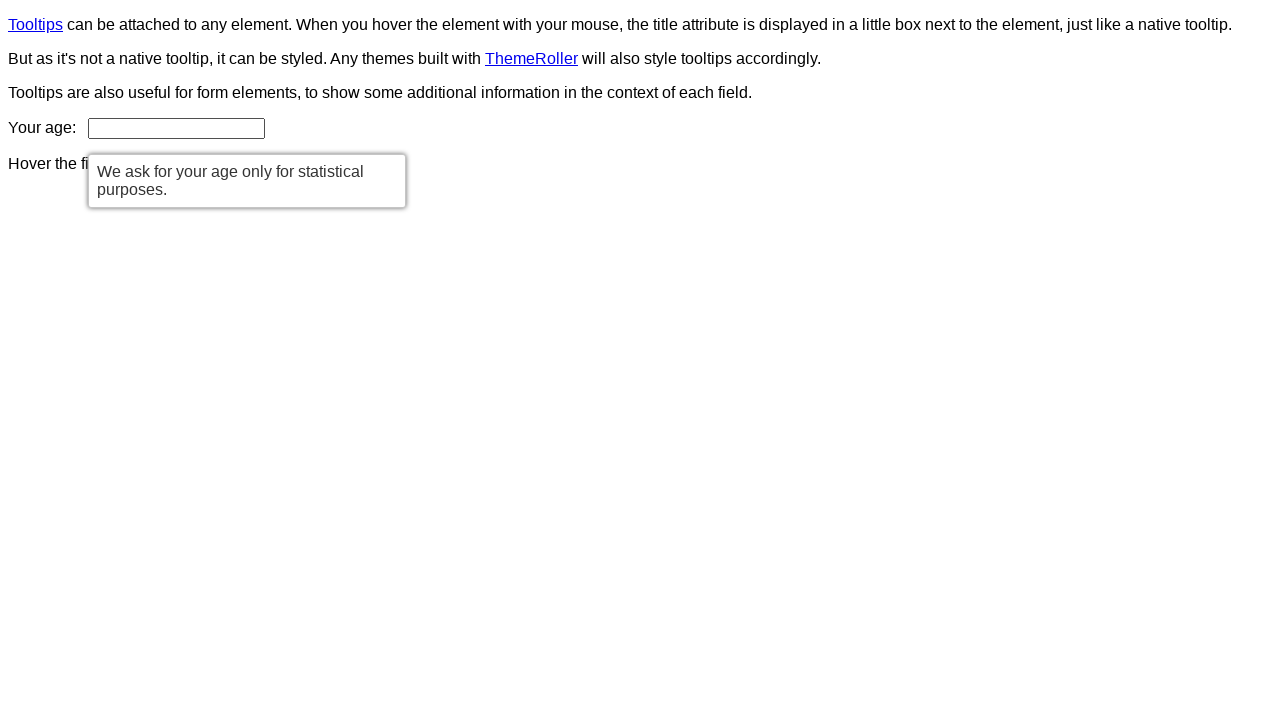

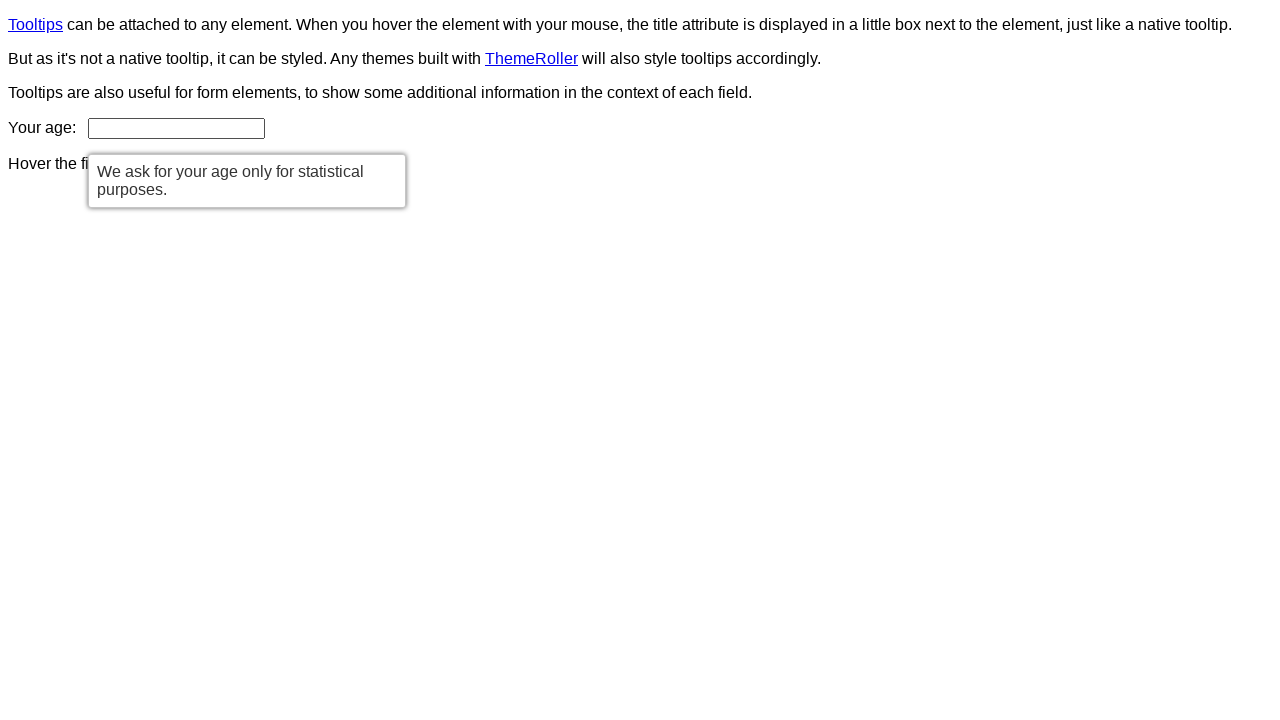